Navigates to W3Schools homepage, maximizes the window, and scrolls to a specific heading element on the page

Starting URL: https://www.w3schools.com/

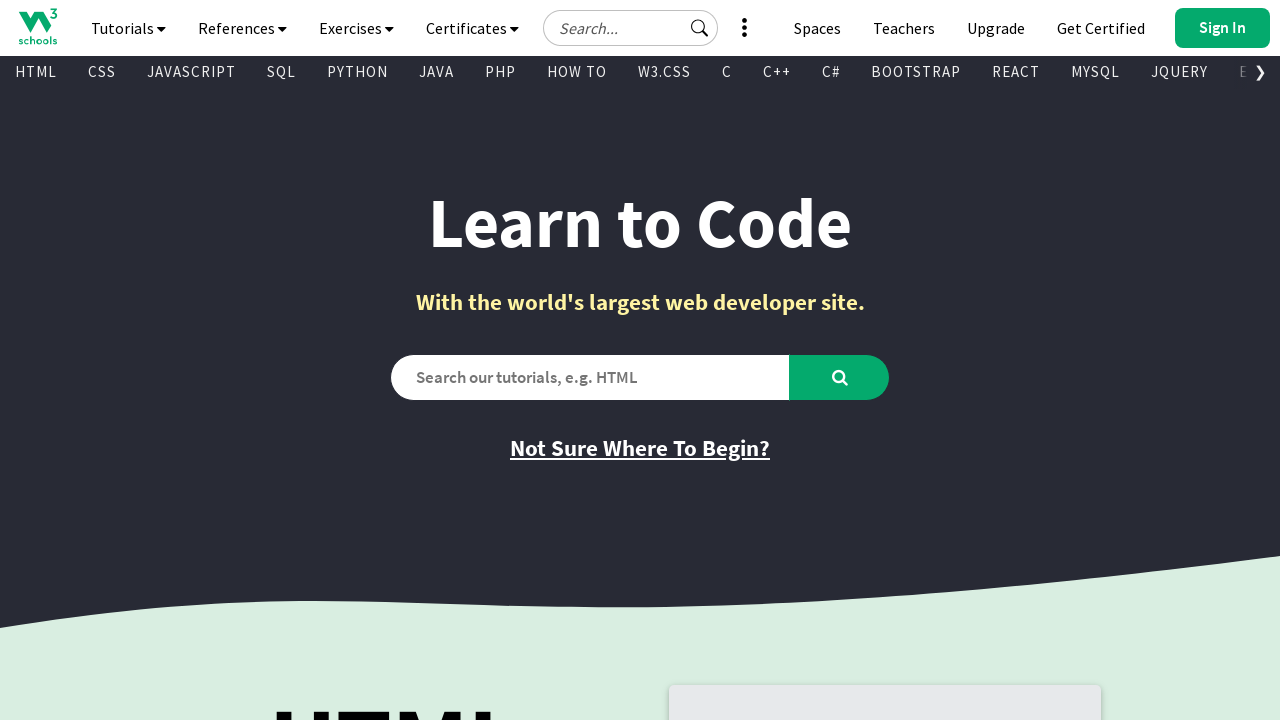

Set viewport size to 1920x1080 to maximize window
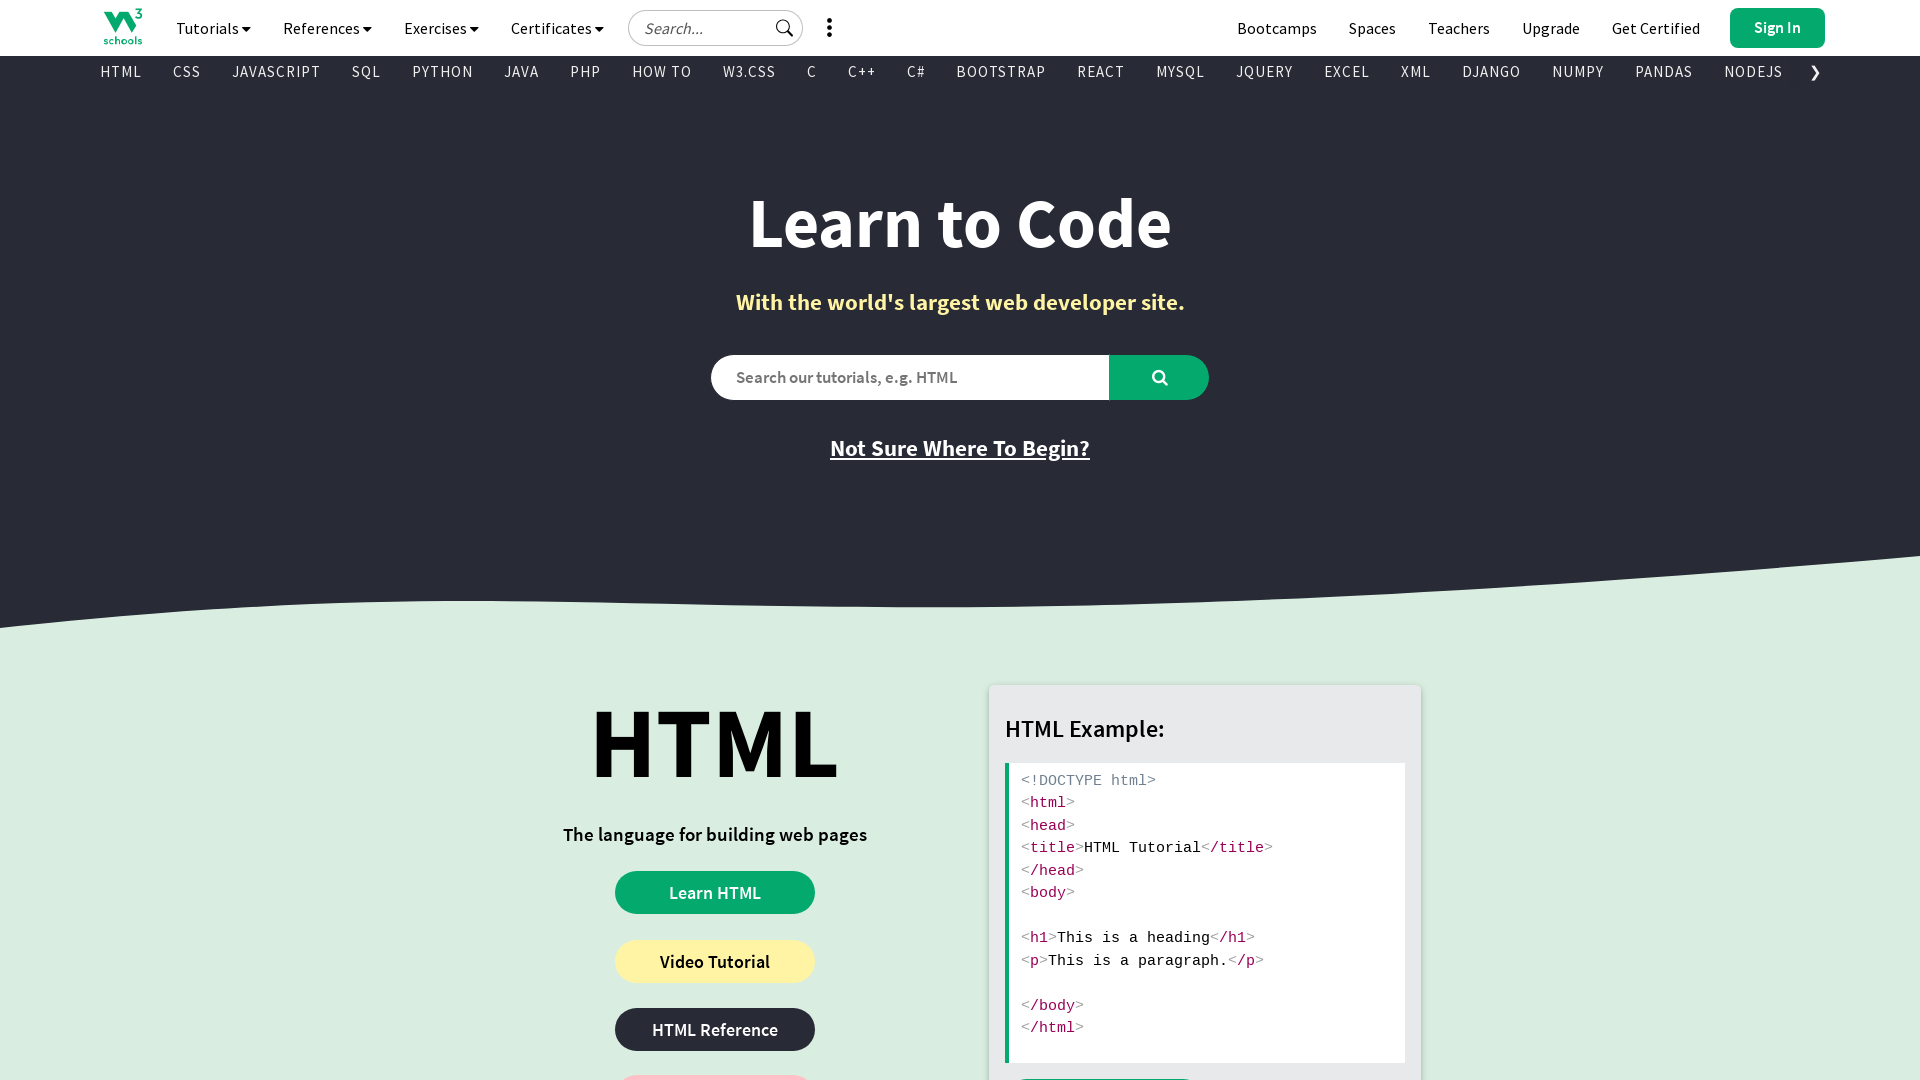

Located W3Schools Spaces heading element
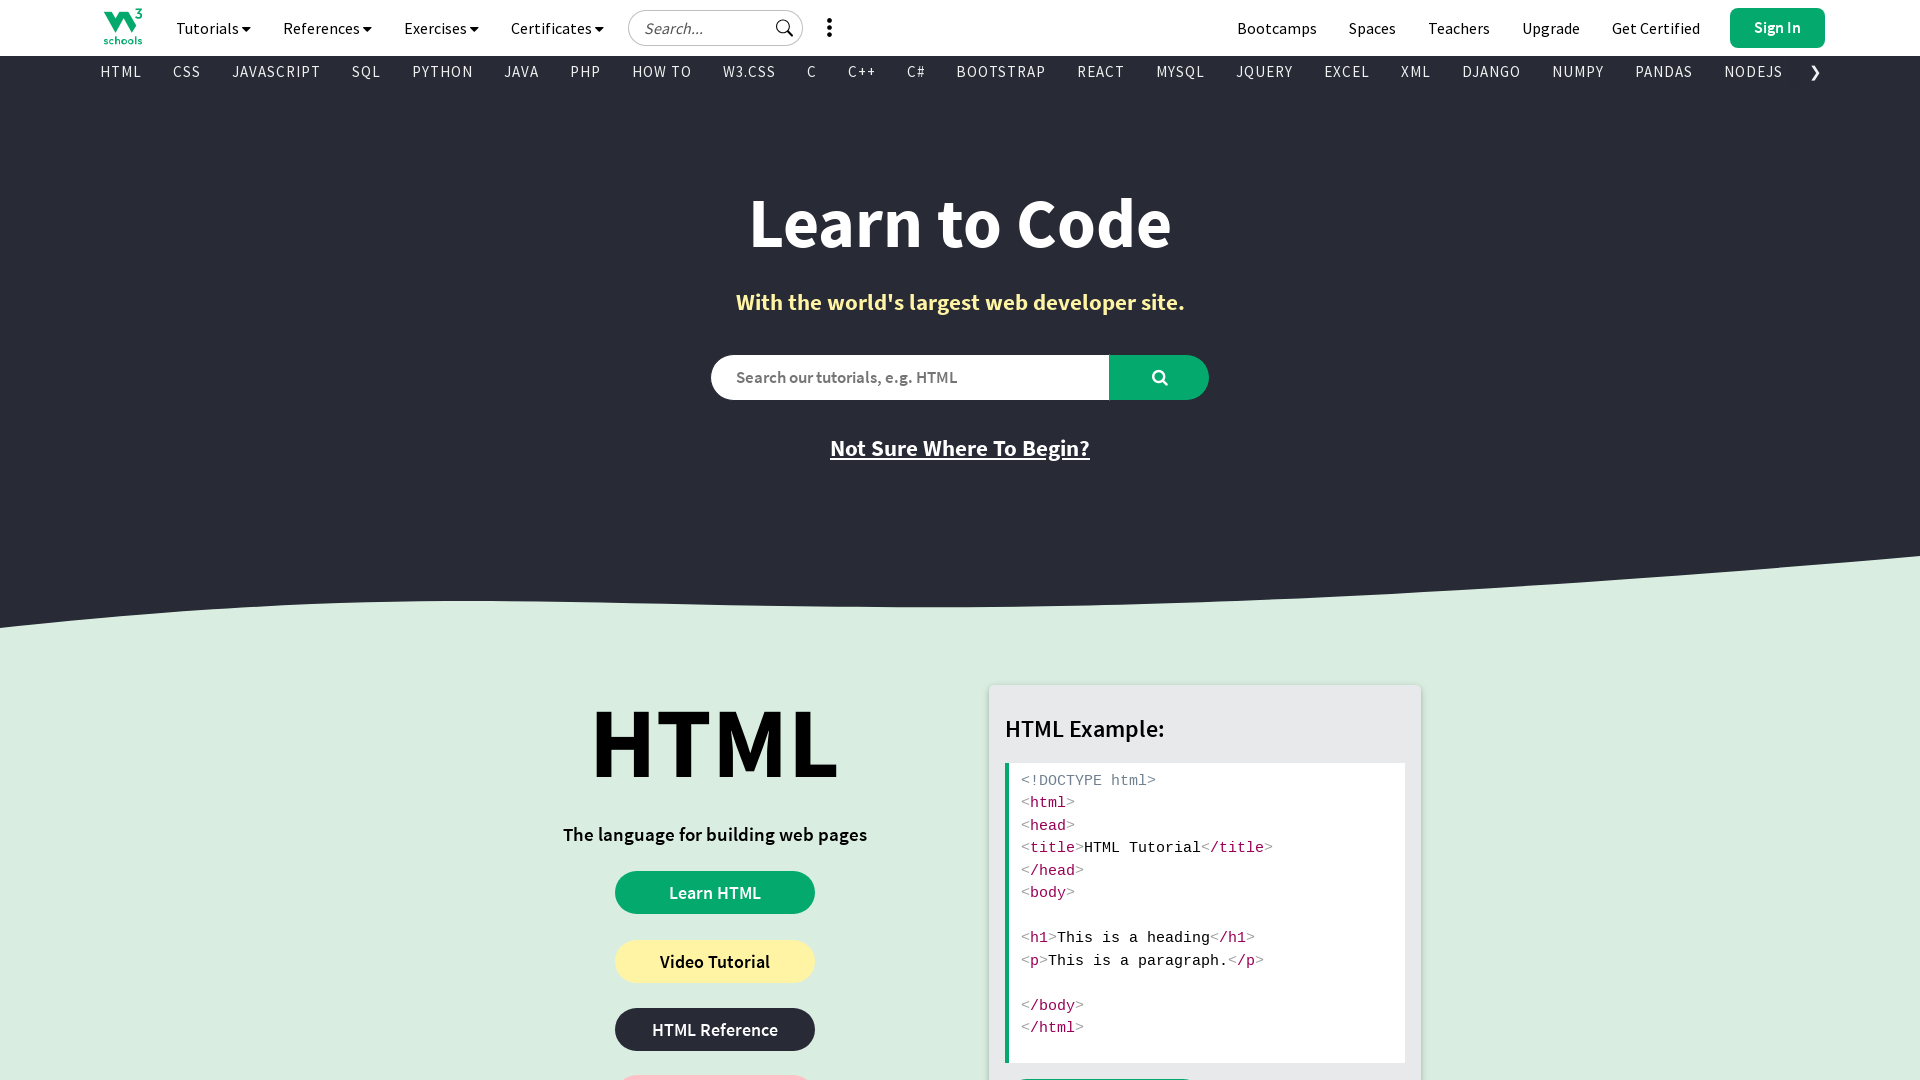

Scrolled to W3Schools Spaces heading element
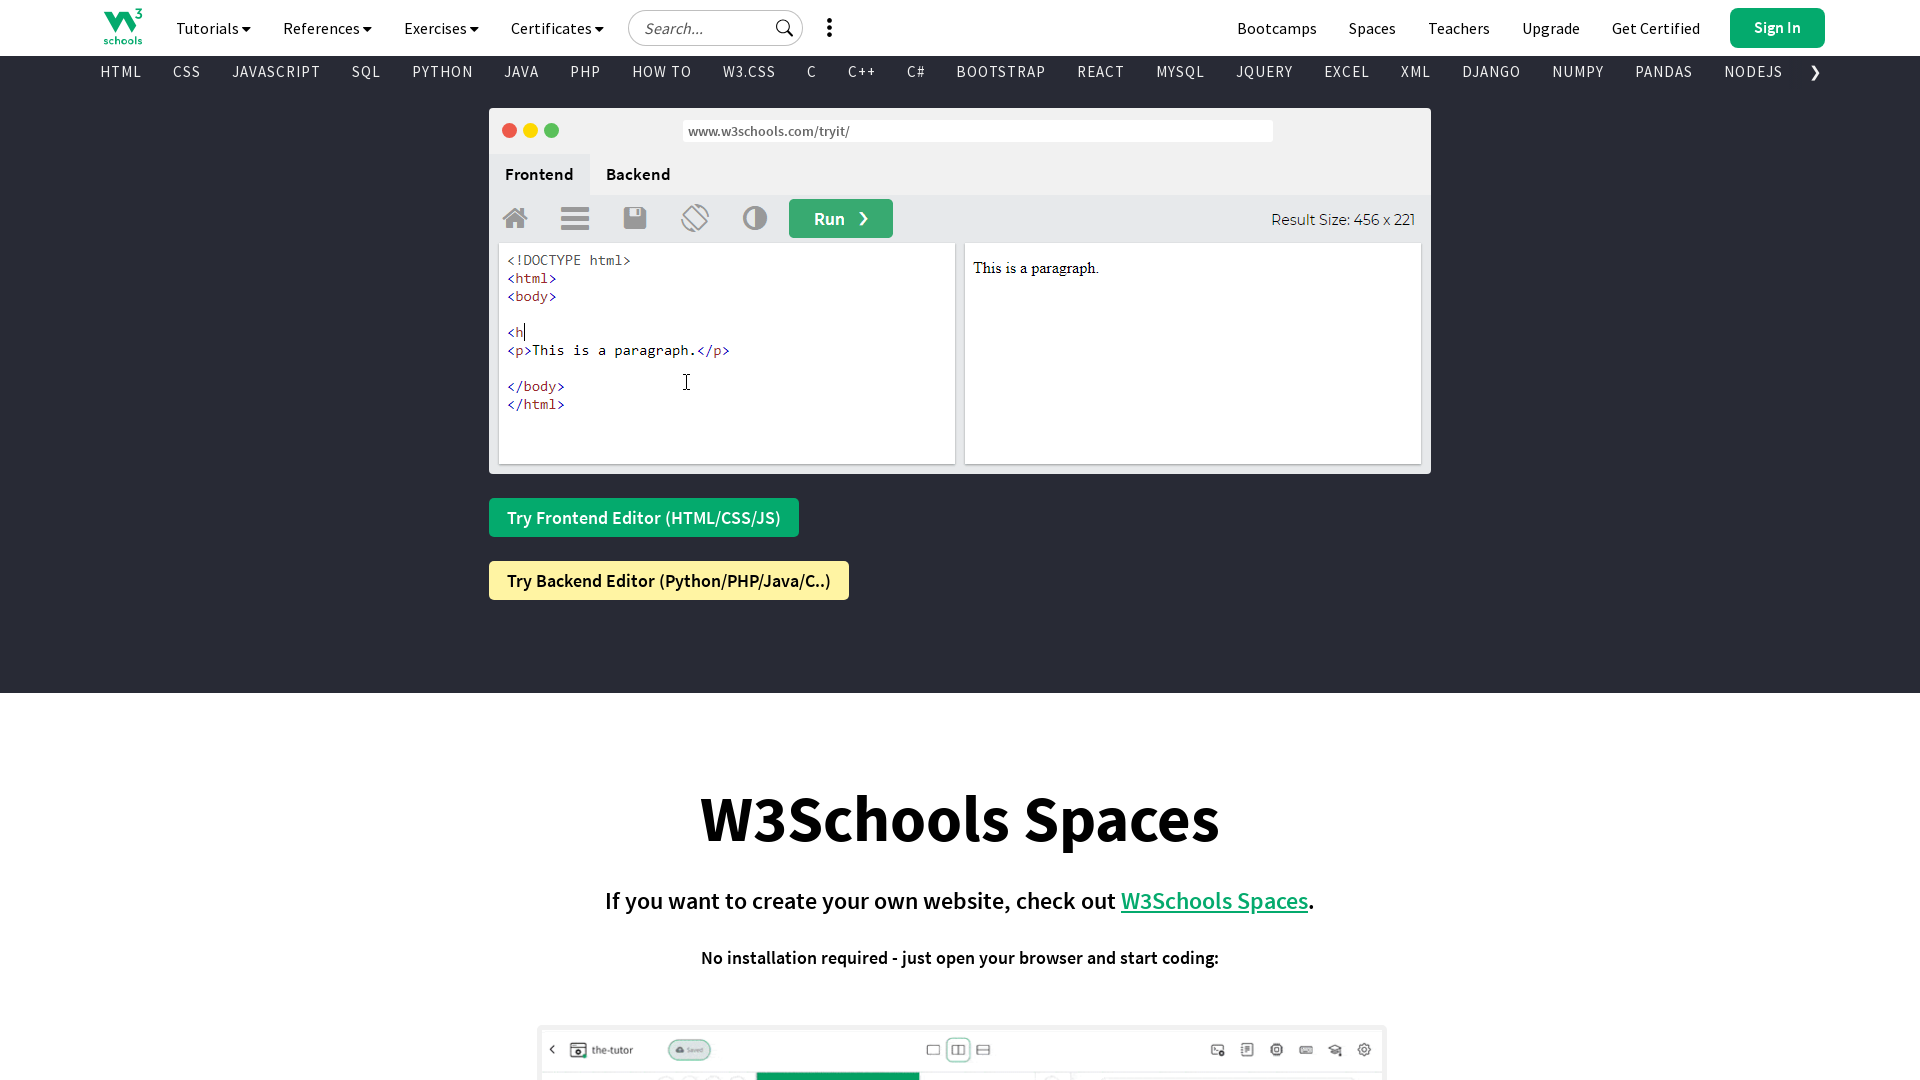

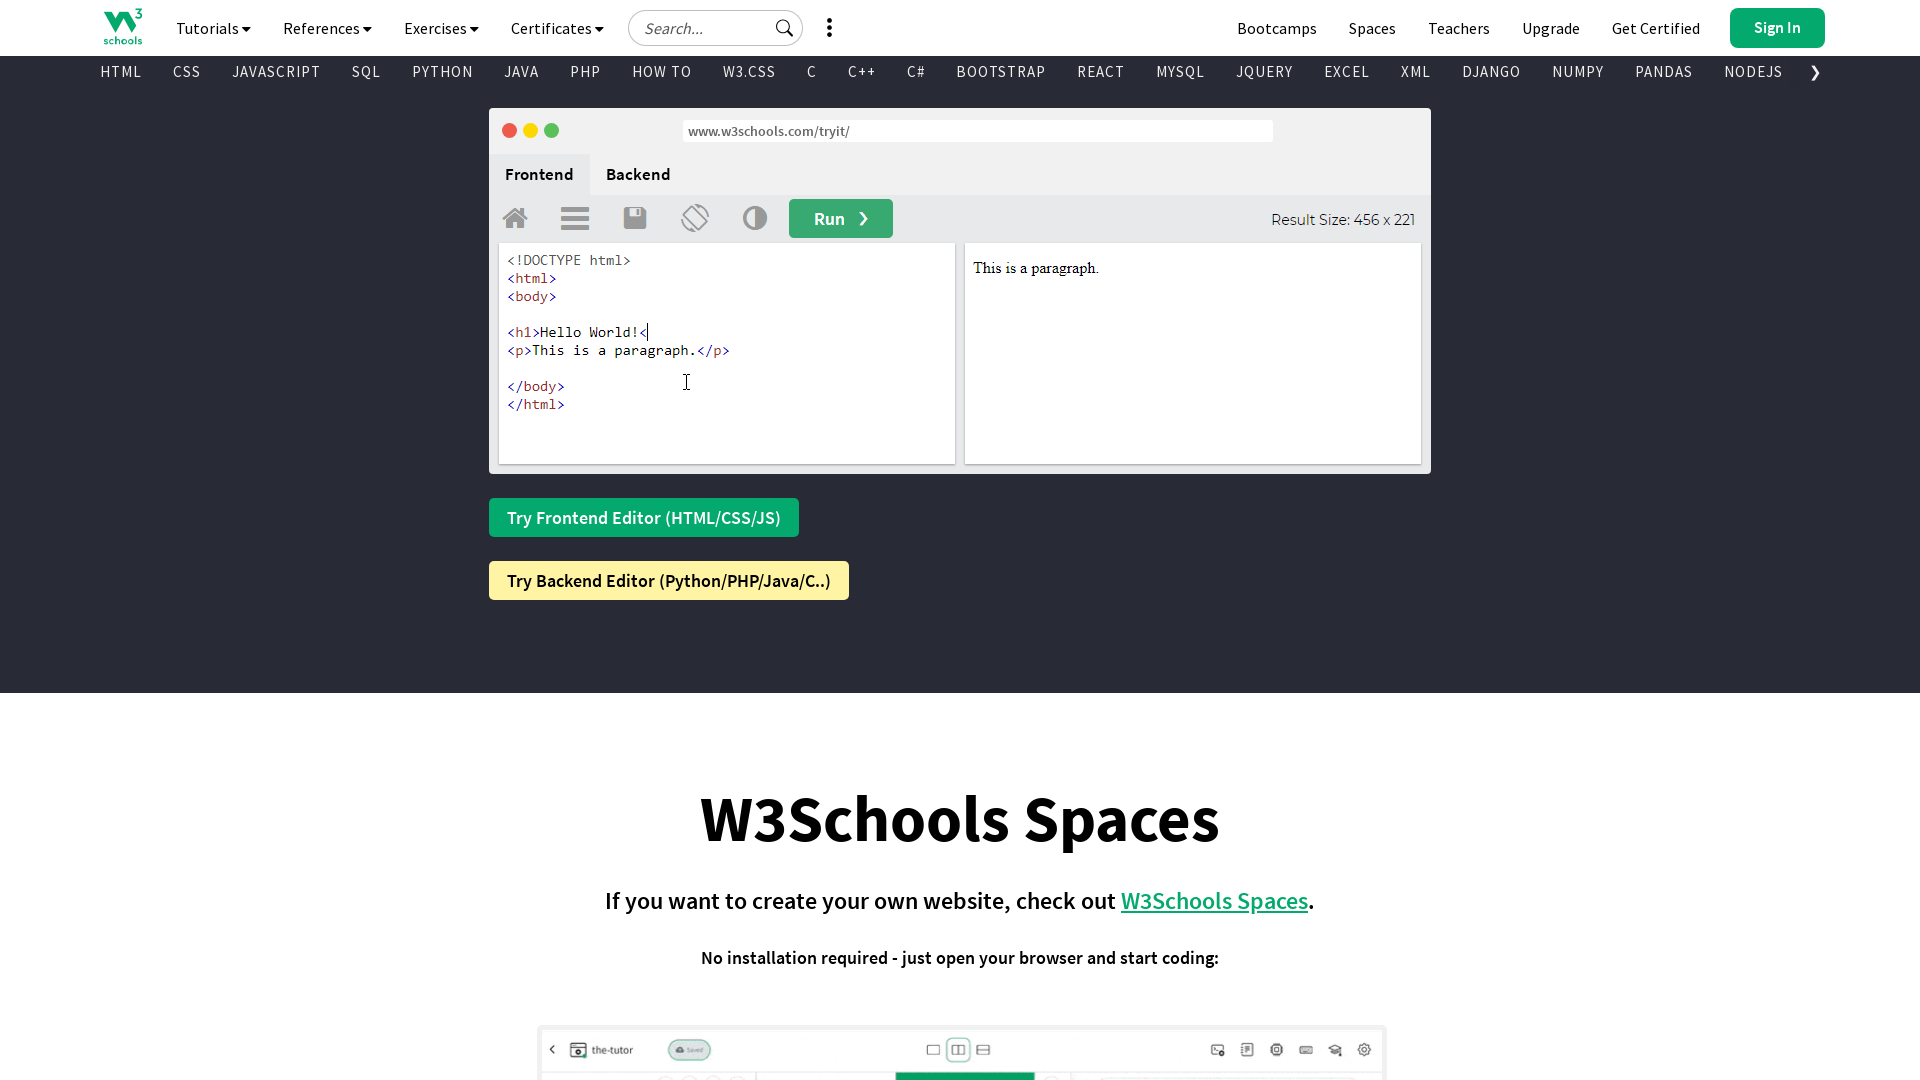